Tests dynamic controls by clicking Remove/Add buttons for checkbox and Enable/Disable buttons for text input

Starting URL: https://the-internet.herokuapp.com/dynamic_controls

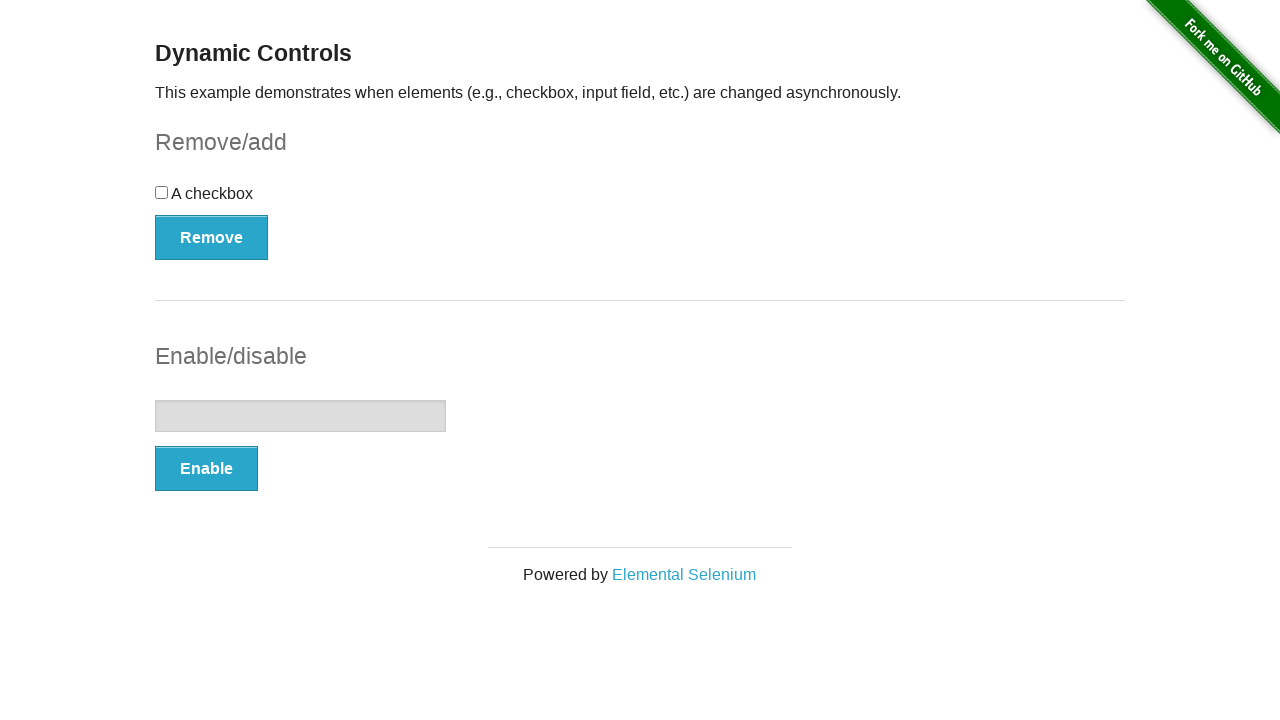

Waited for checkbox example button to load
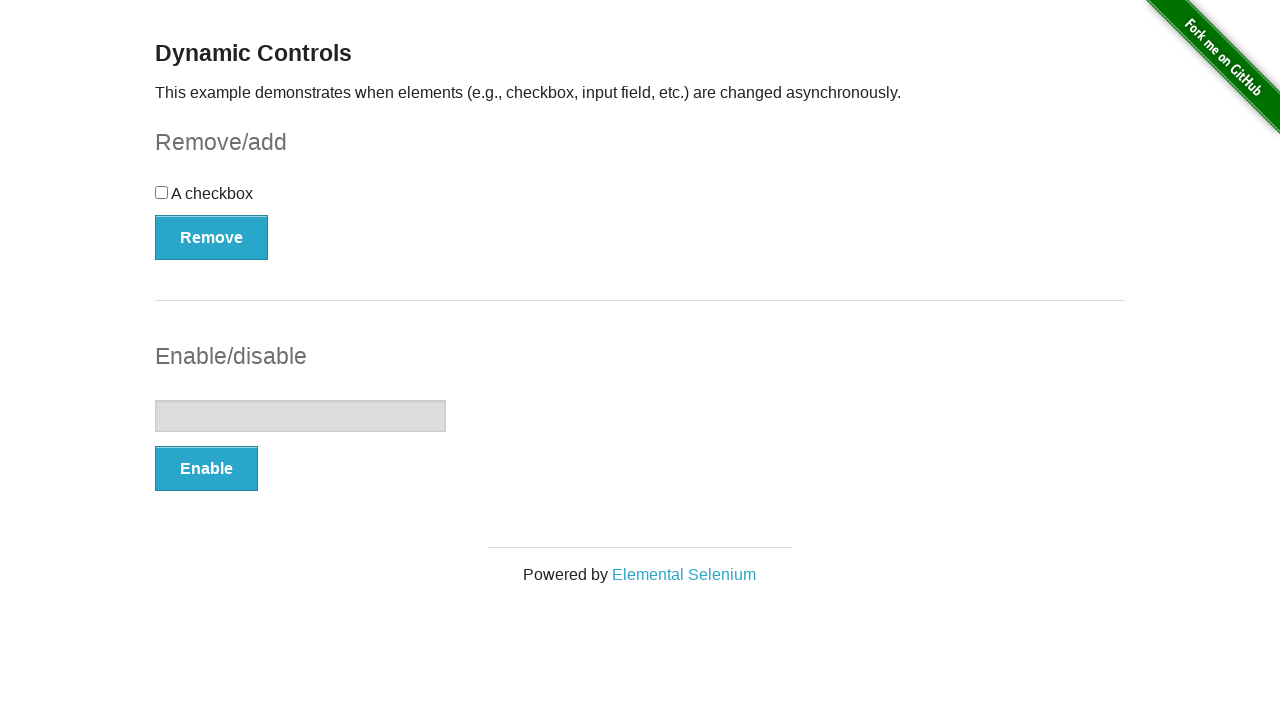

Clicked Remove button for checkbox at (212, 237) on #checkbox-example button
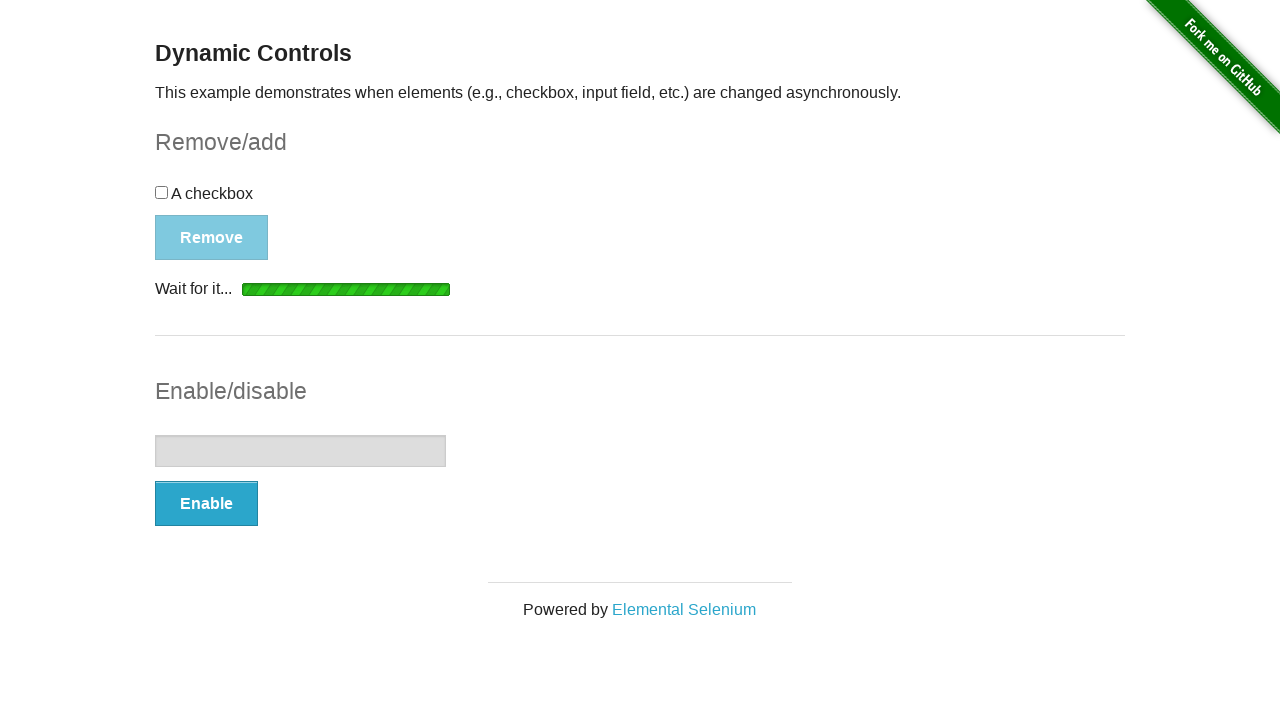

Message appeared after removing checkbox
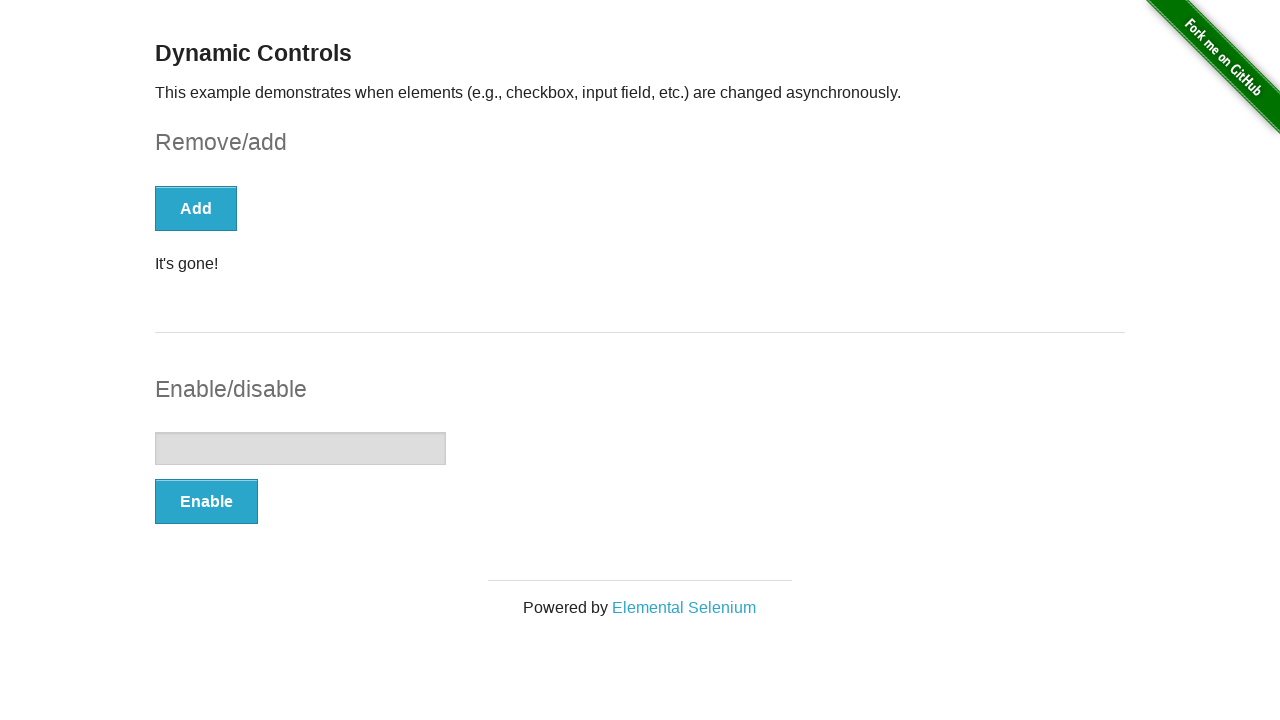

Clicked Add button to restore checkbox at (196, 208) on #checkbox-example button
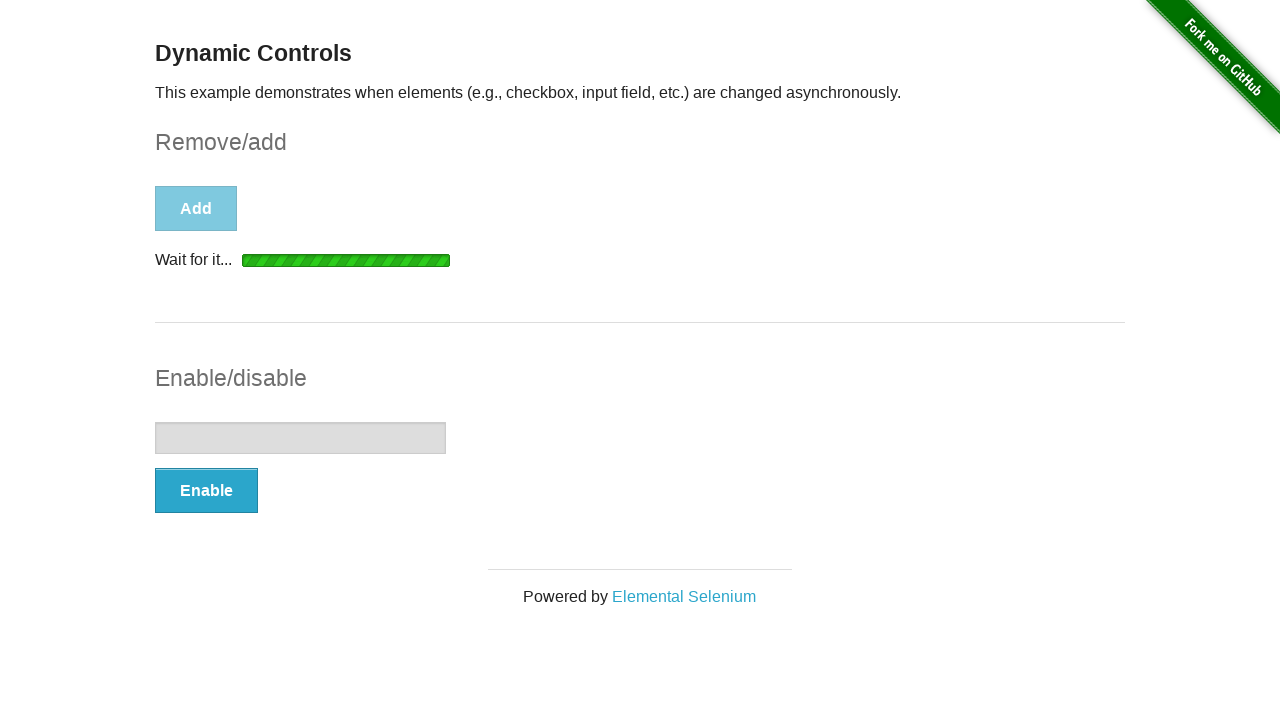

Checkbox reappeared after clicking Add button
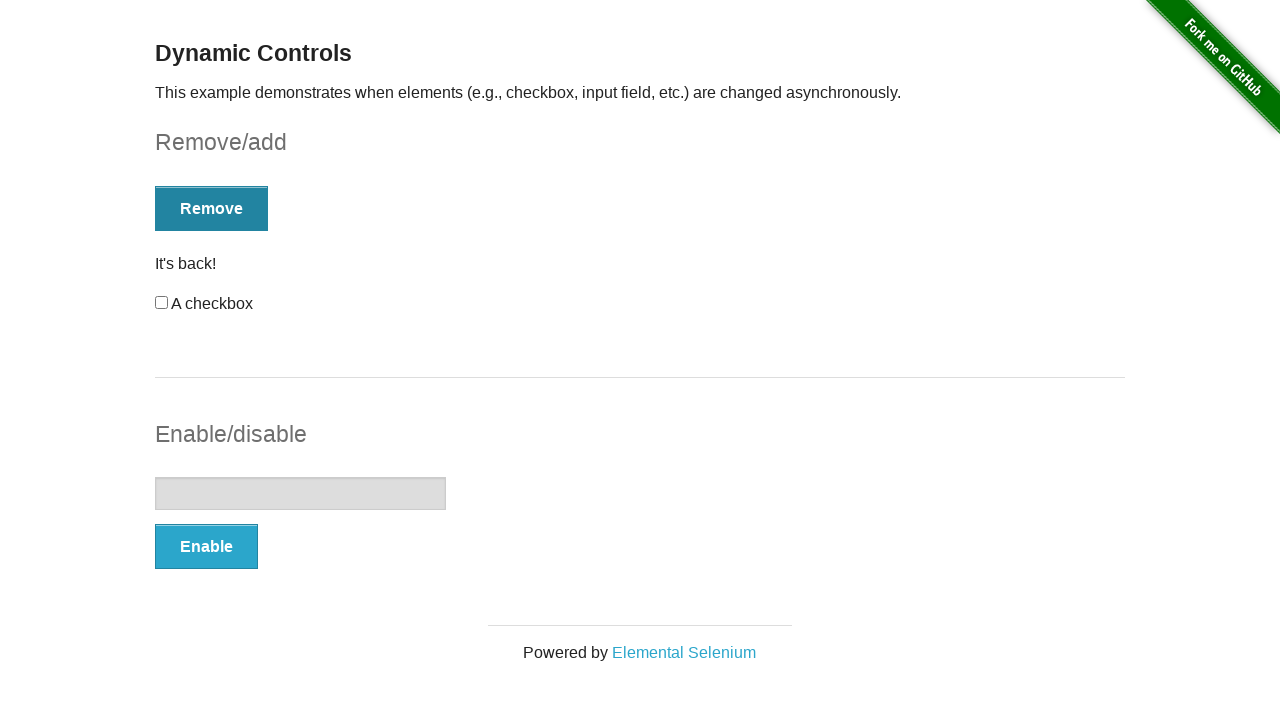

Clicked Enable button for text input at (206, 546) on #input-example button
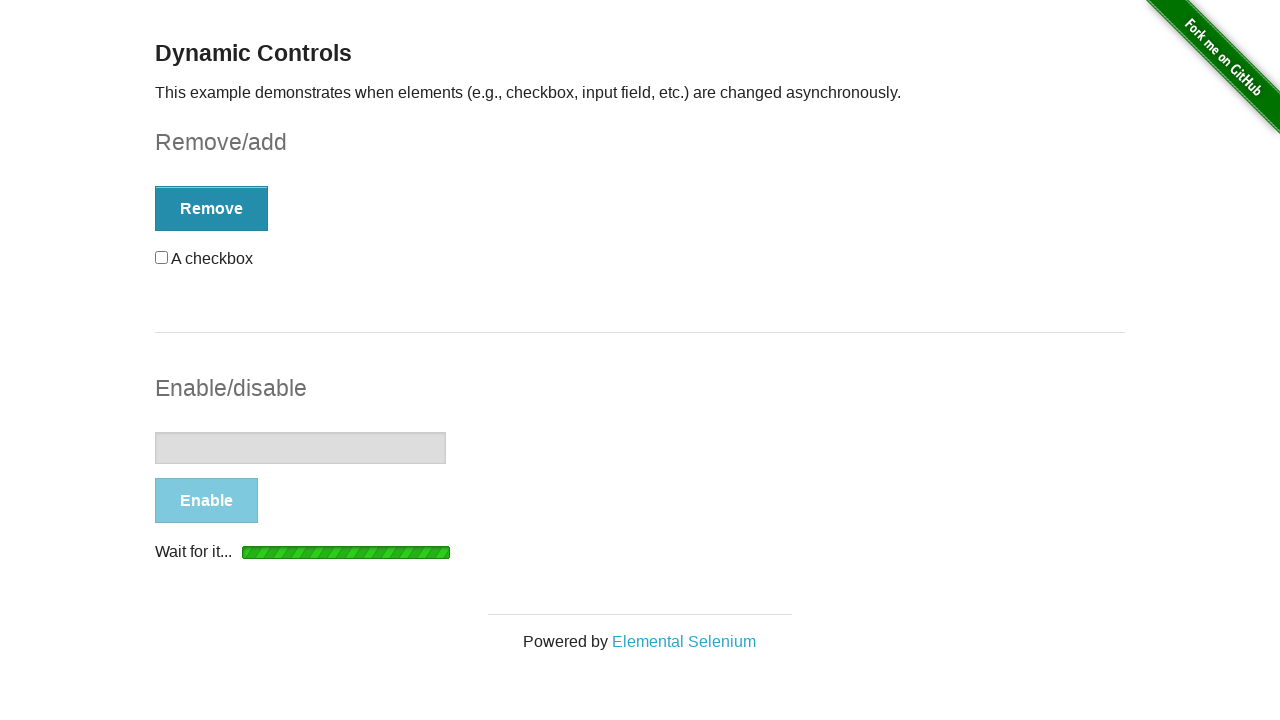

Message appeared after enabling text input
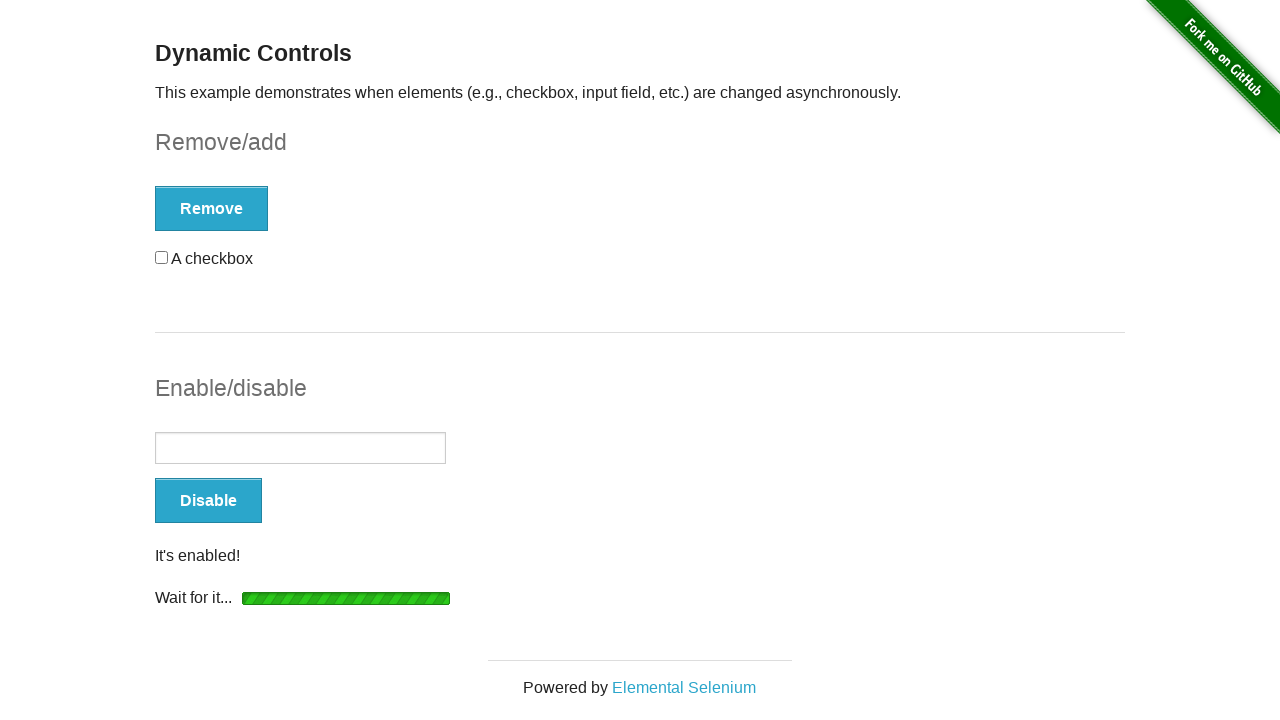

Clicked Disable button for text input at (208, 501) on #input-example button
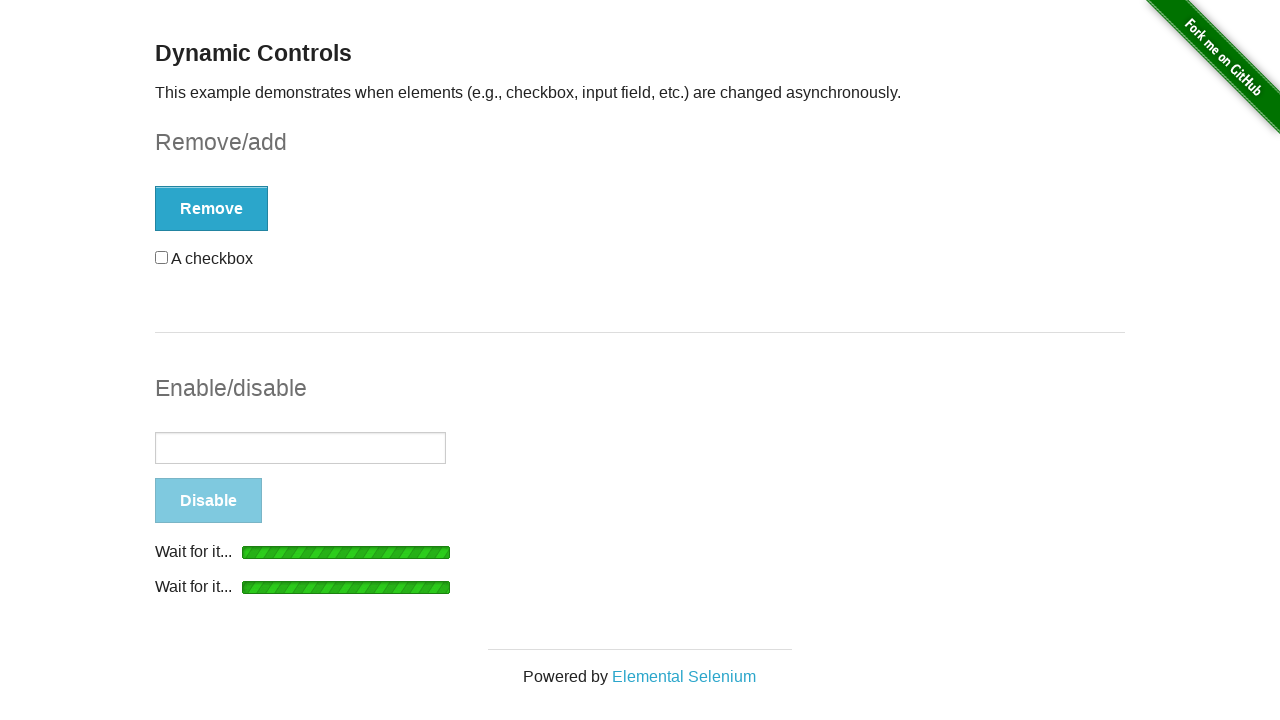

Message appeared after disabling text input
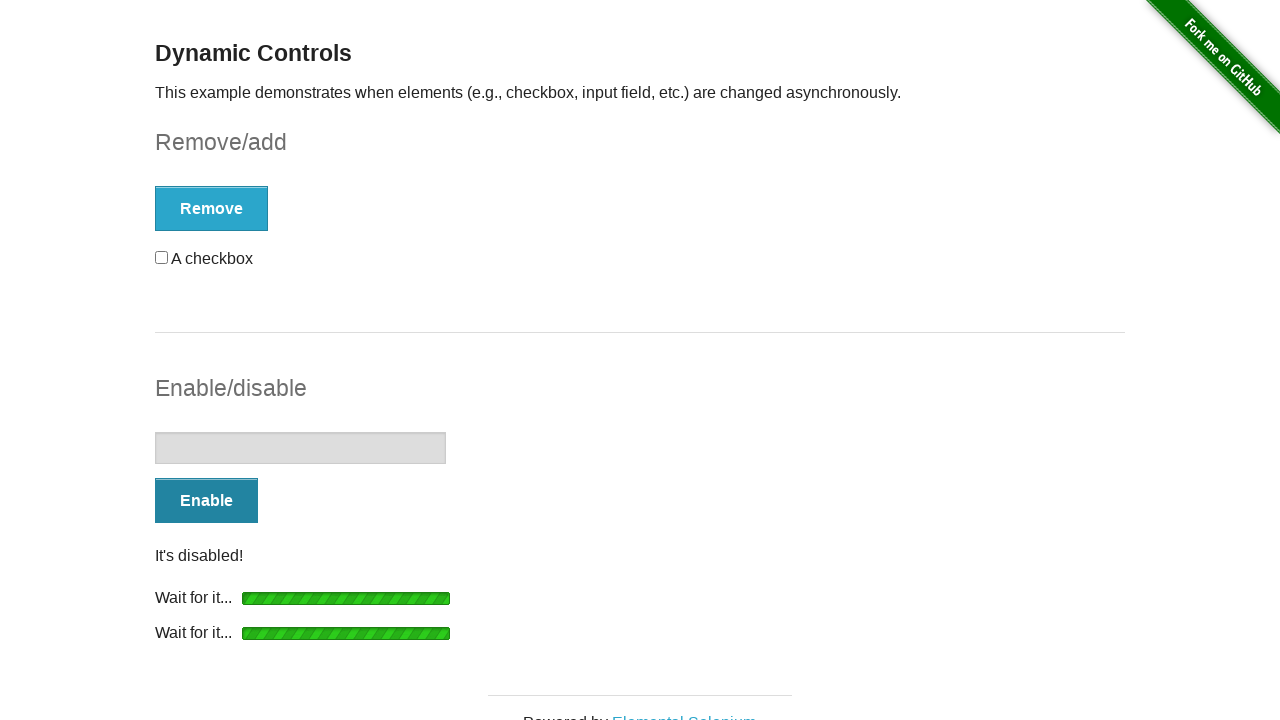

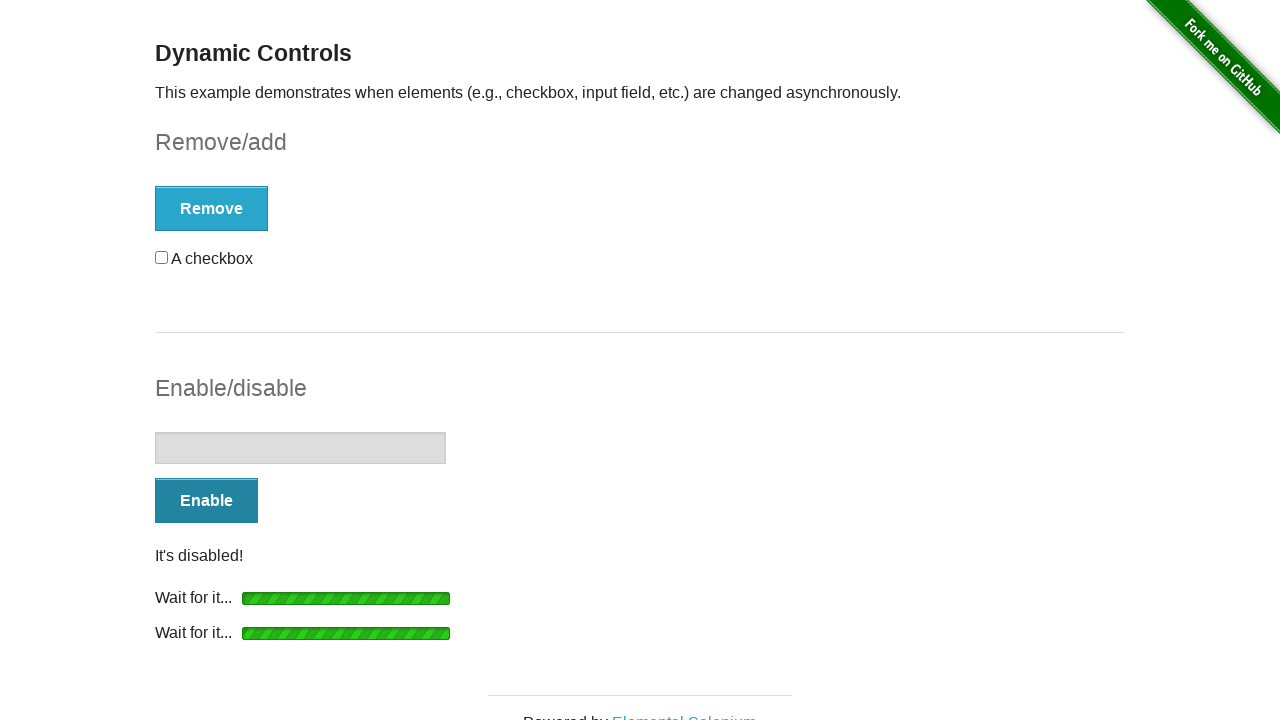